Simple browser test that navigates to the Selenium website, maximizes the window, and verifies the page title can be retrieved.

Starting URL: https://www.selenium.dev/

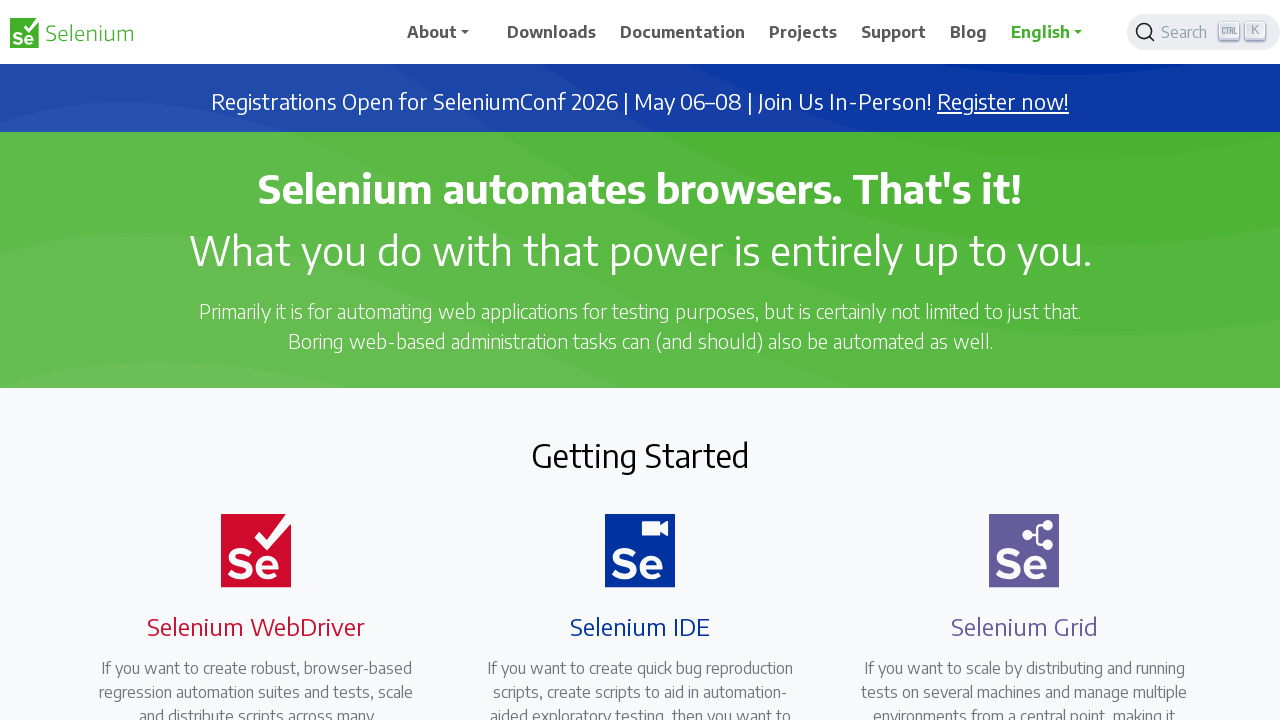

Navigated to Selenium website
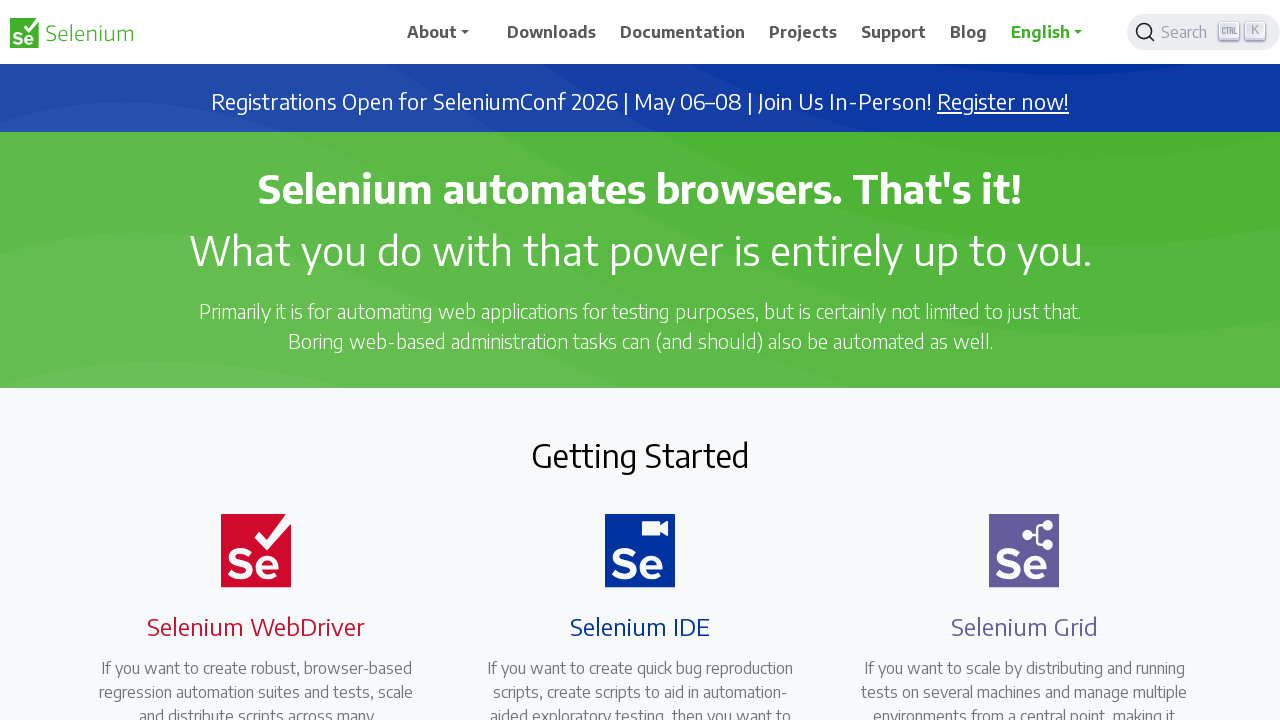

Set viewport to 1920x1080 to simulate maximized window
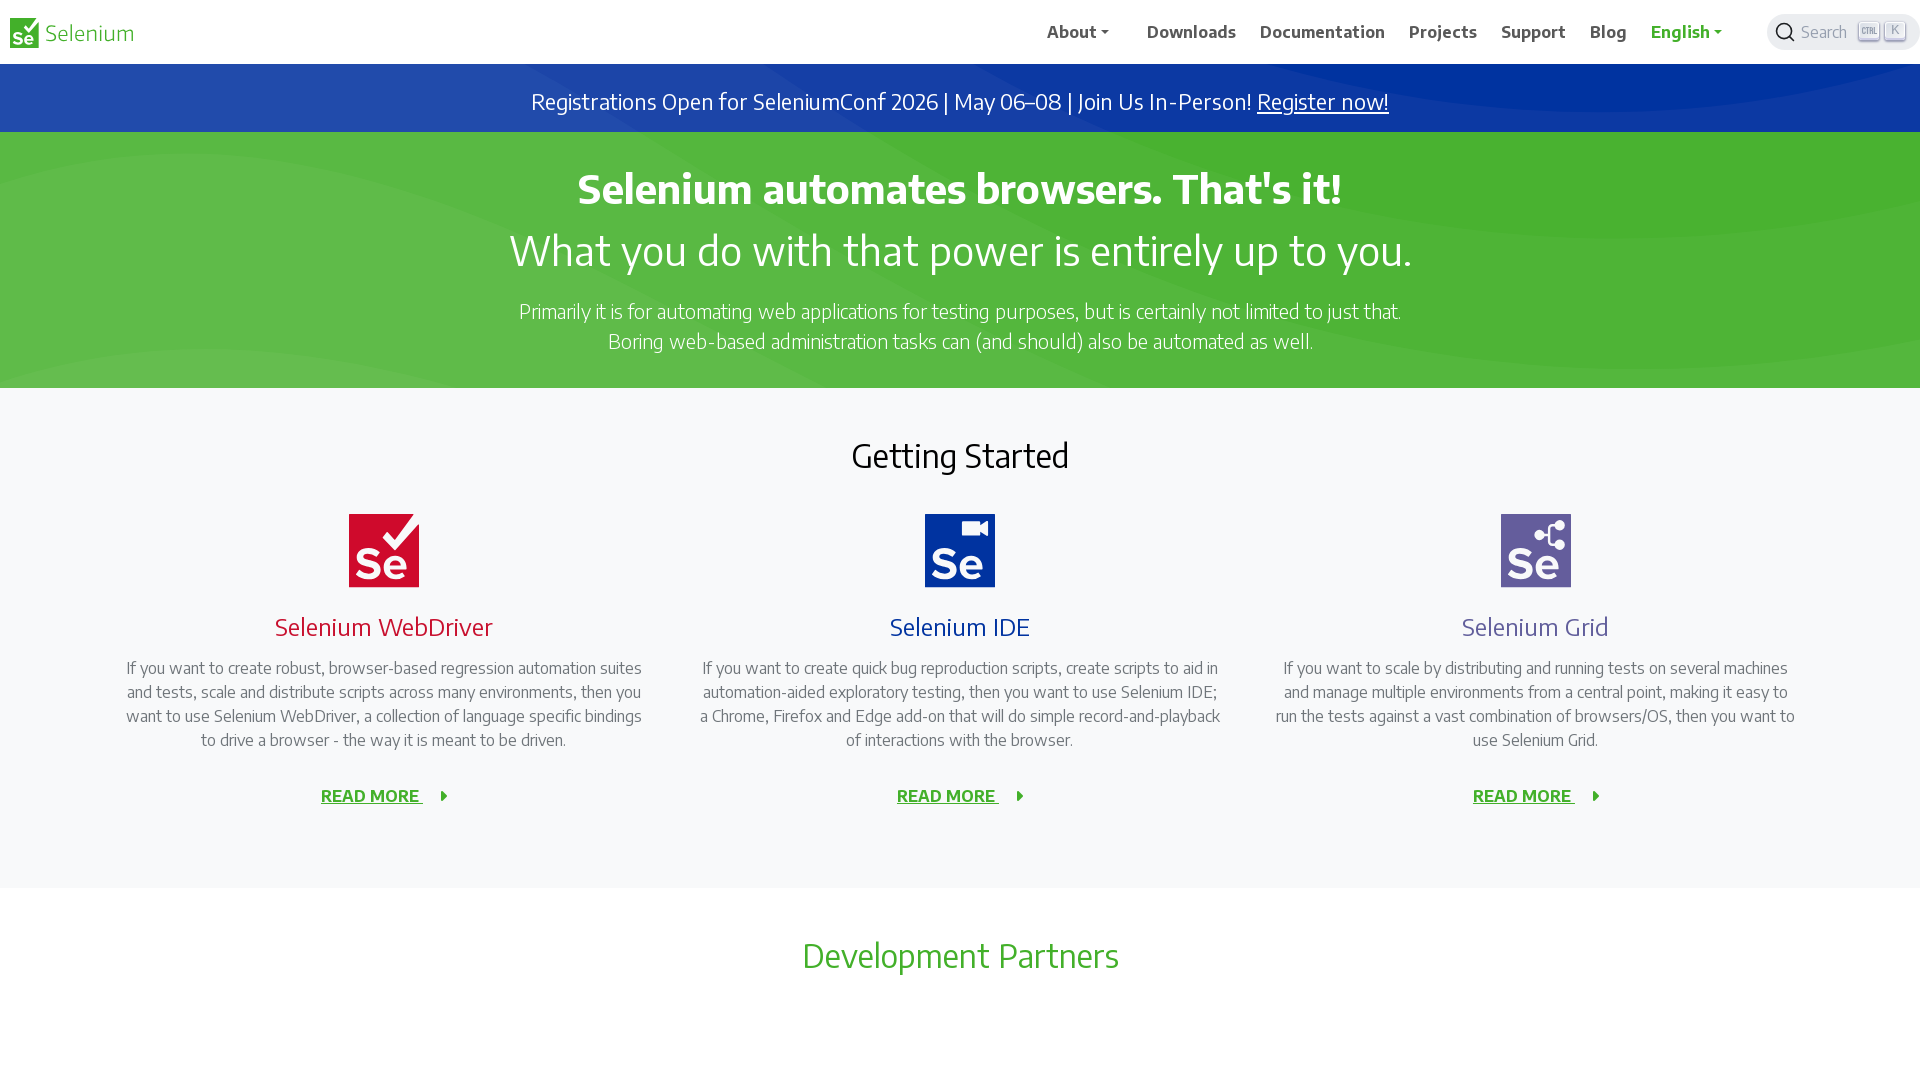

Waited for page to reach domcontentloaded state
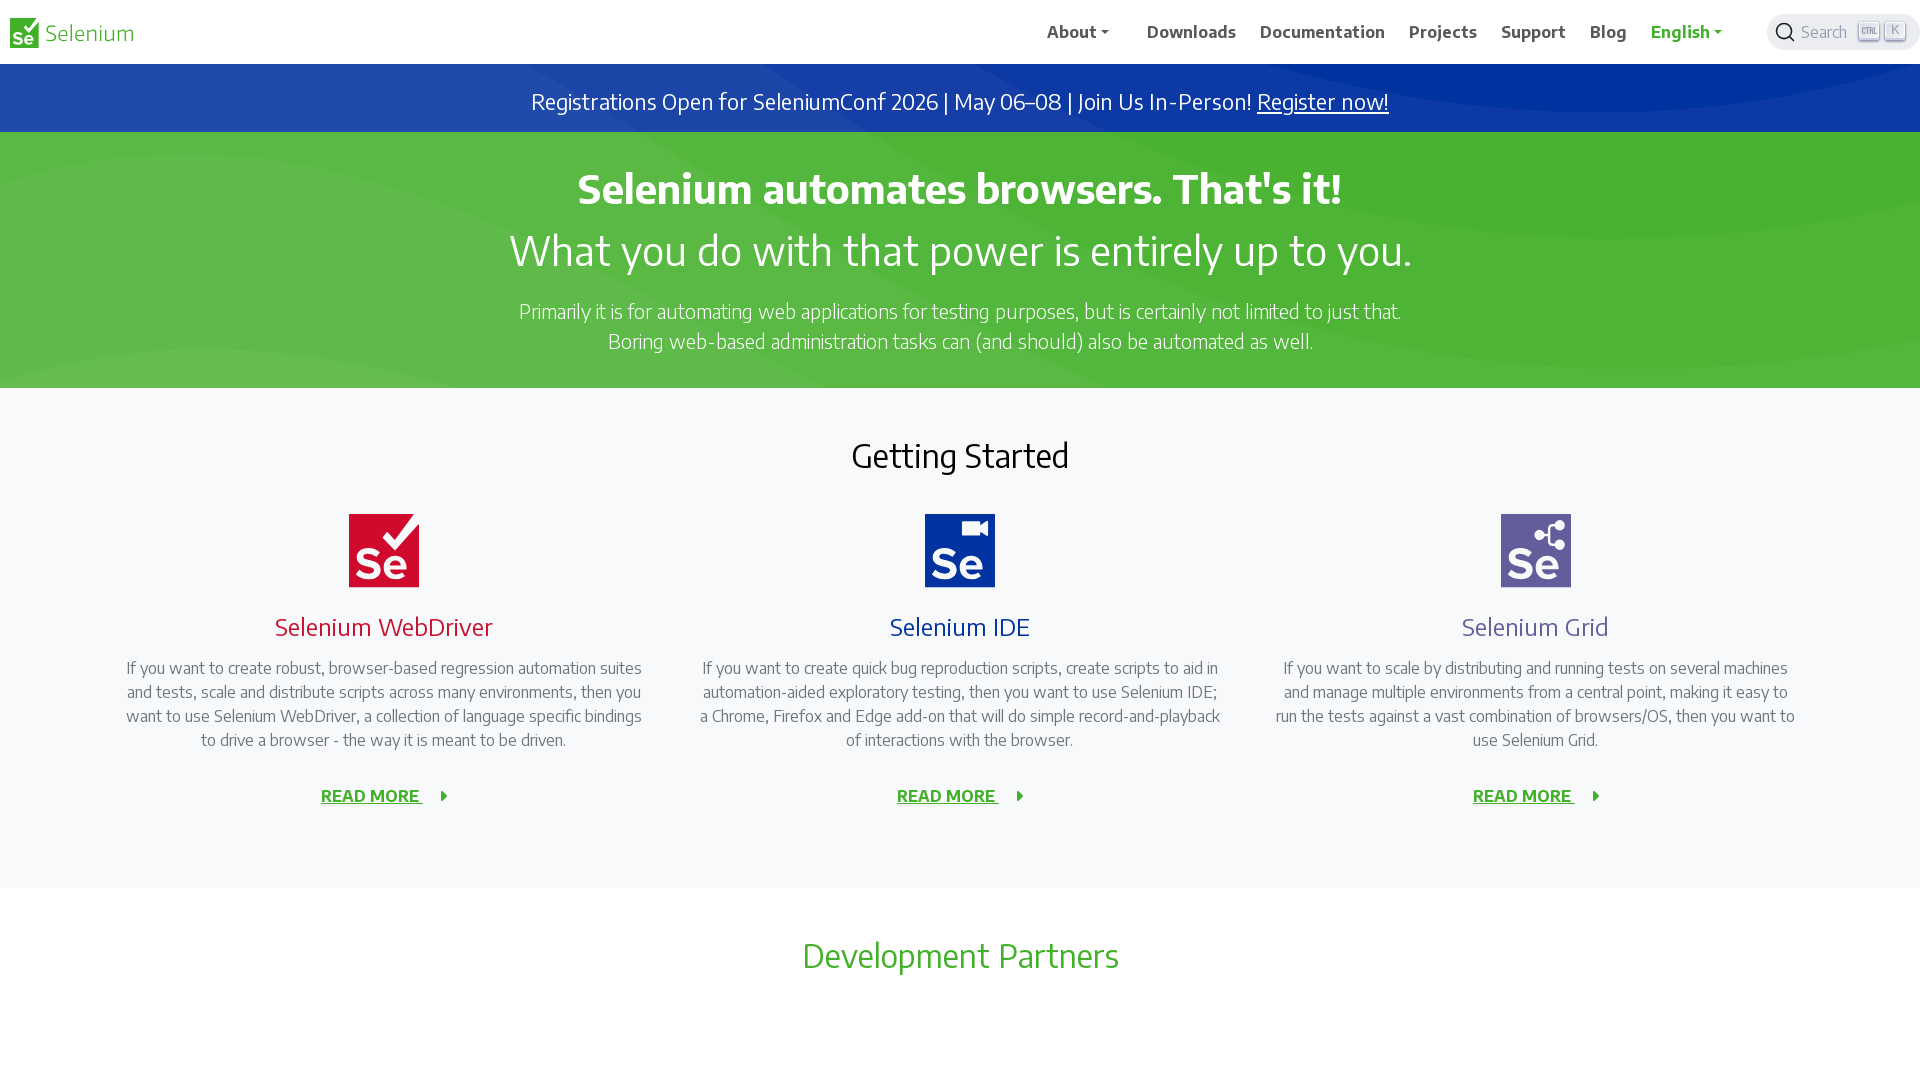

Retrieved page title: 'Selenium'
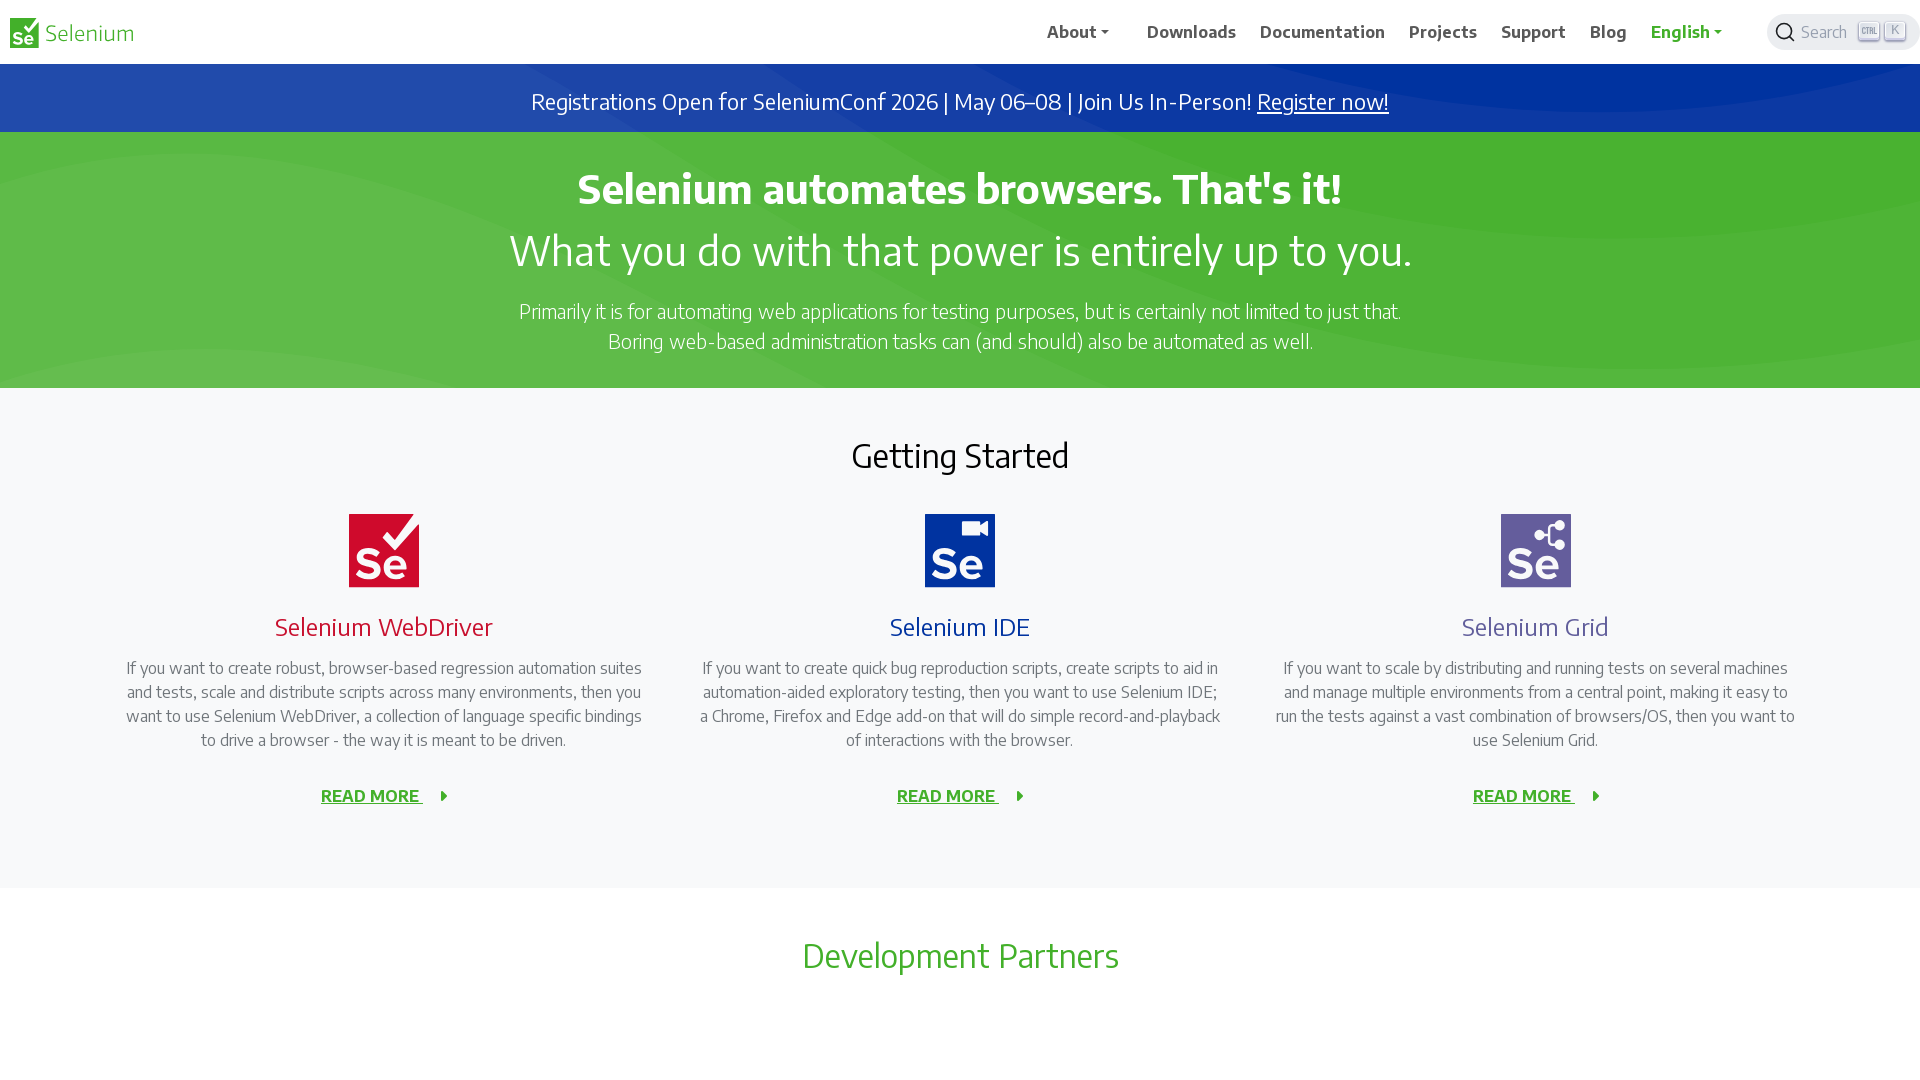

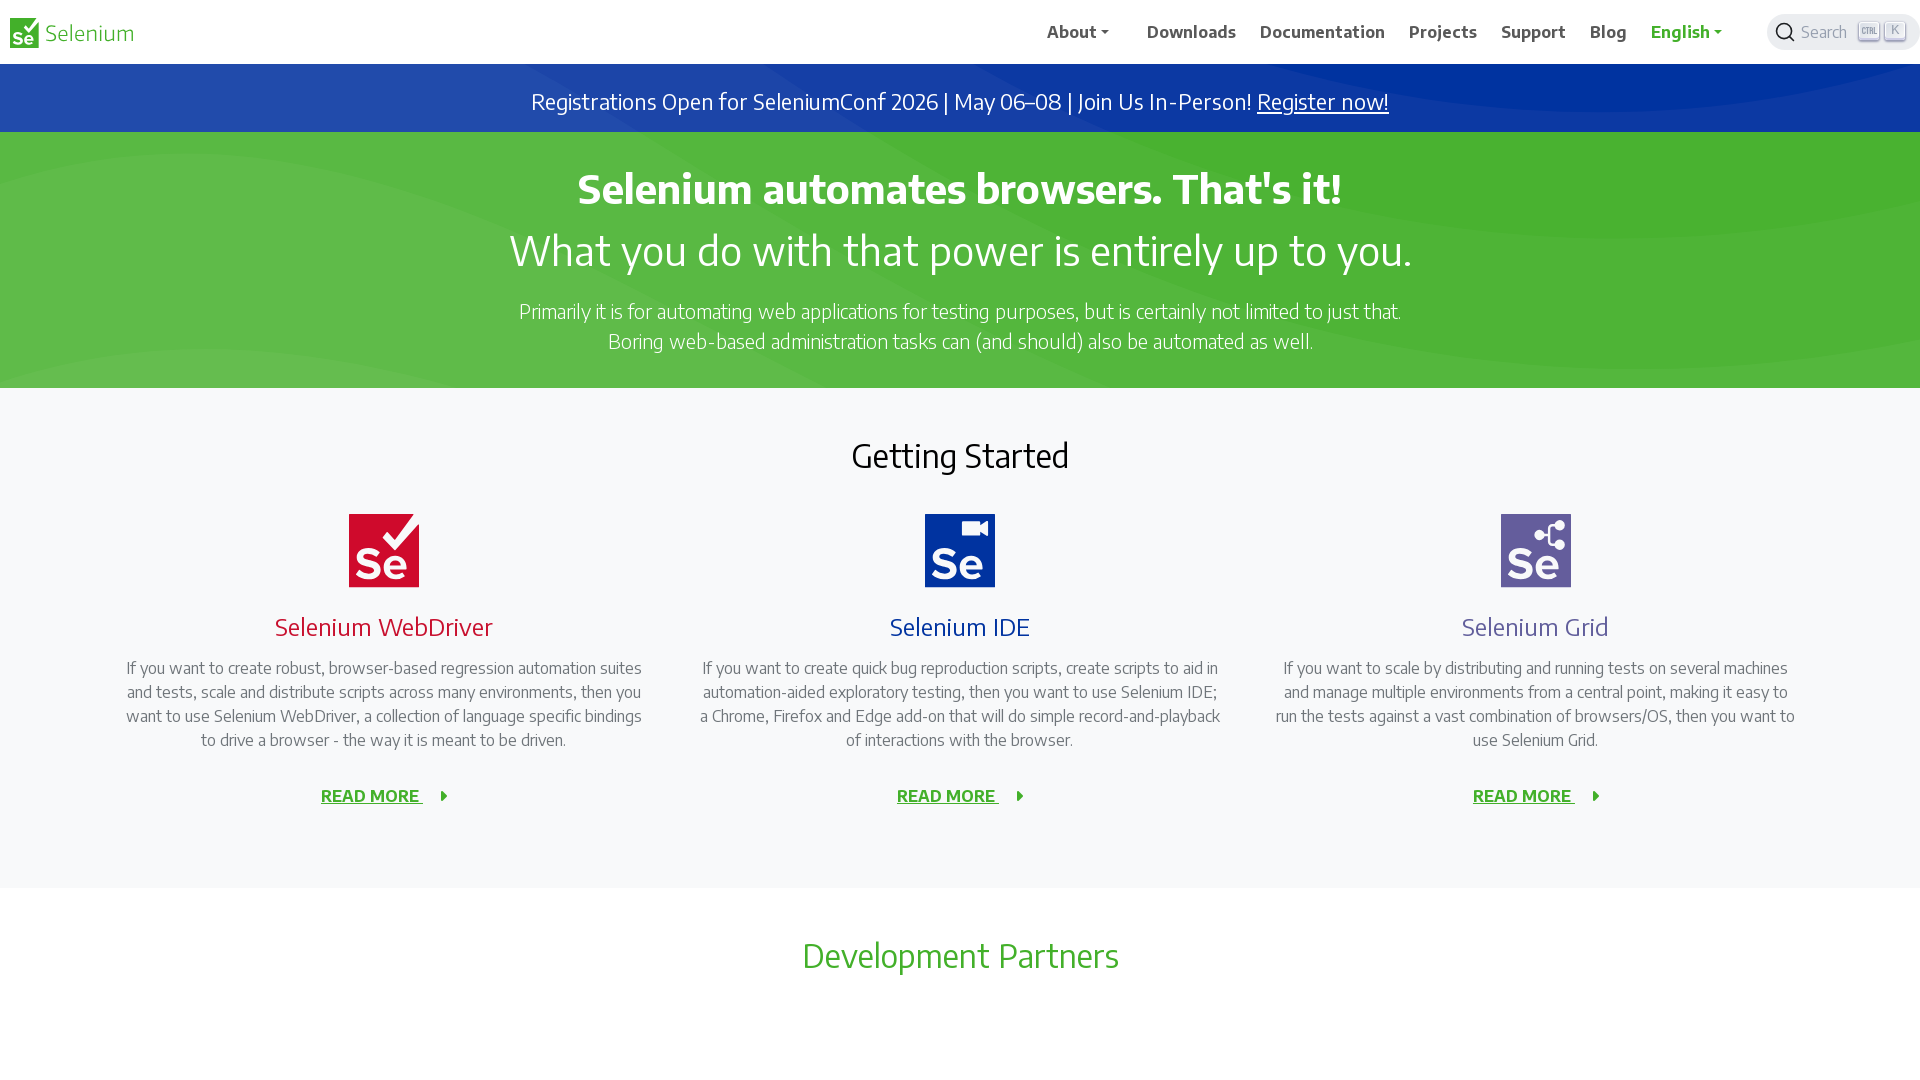